Tests user registration flow by filling out the registration form with personal details including name, email, mobile, occupation, gender, and password, then submitting the form.

Starting URL: https://rahulshettyacademy.com/client/

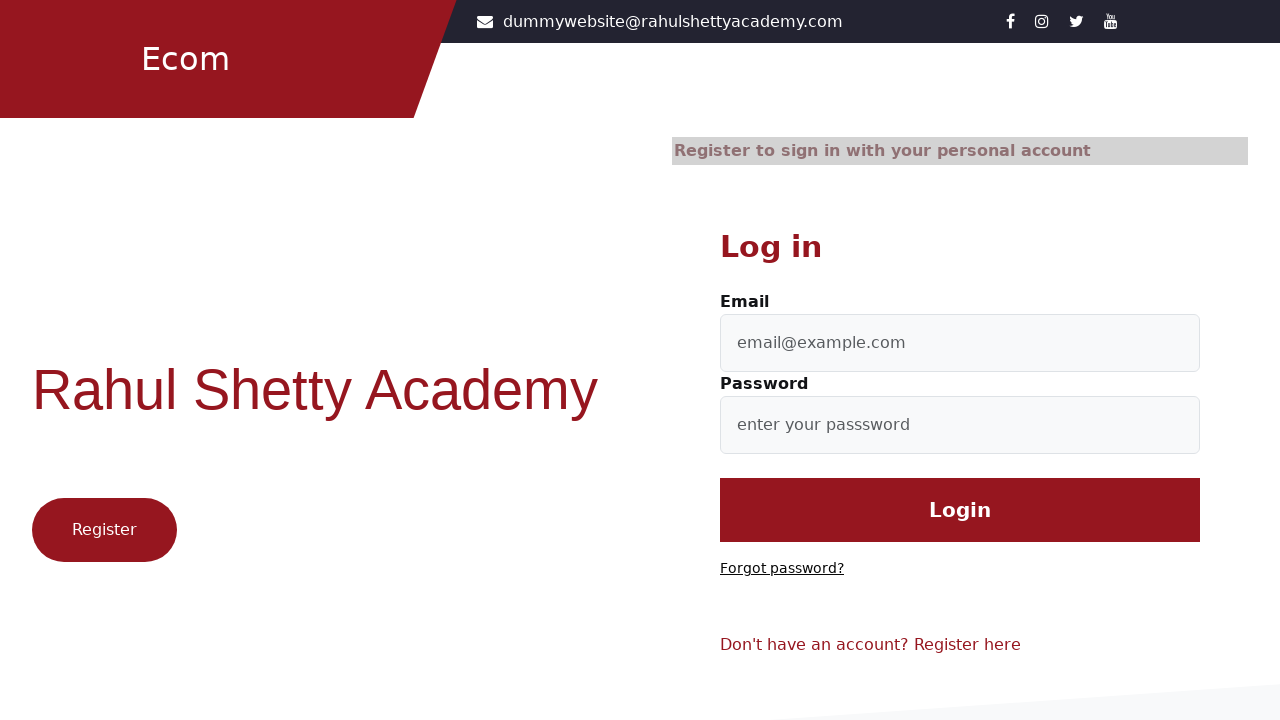

Clicked on Register link at (104, 530) on text='Register'
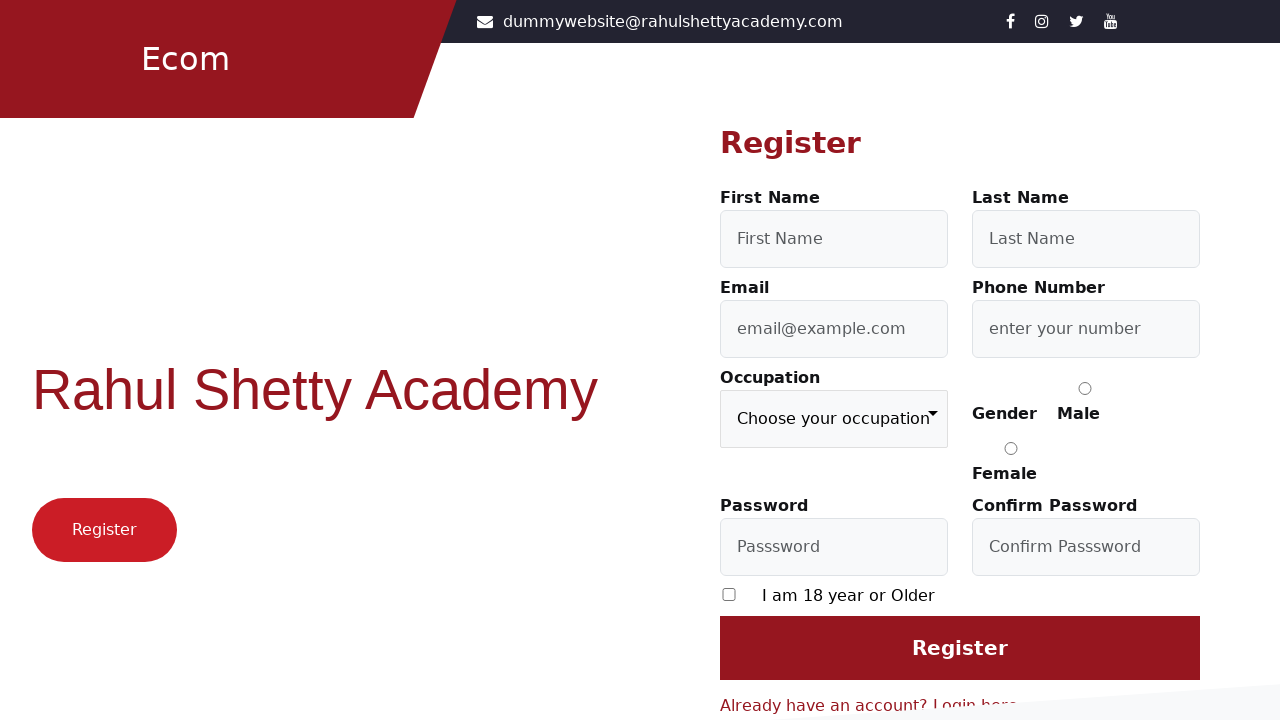

Filled first name field with 'Marcus' on #firstName
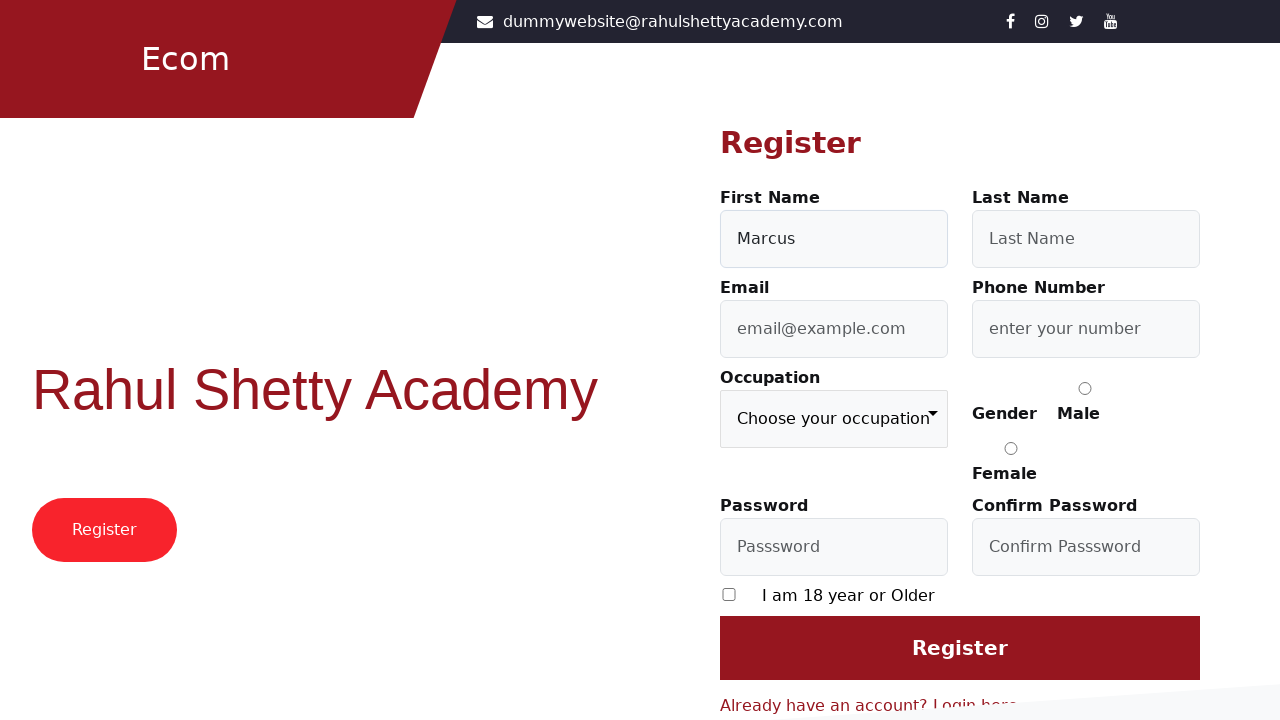

Filled last name field with 'Johnson' on [type='lastName']
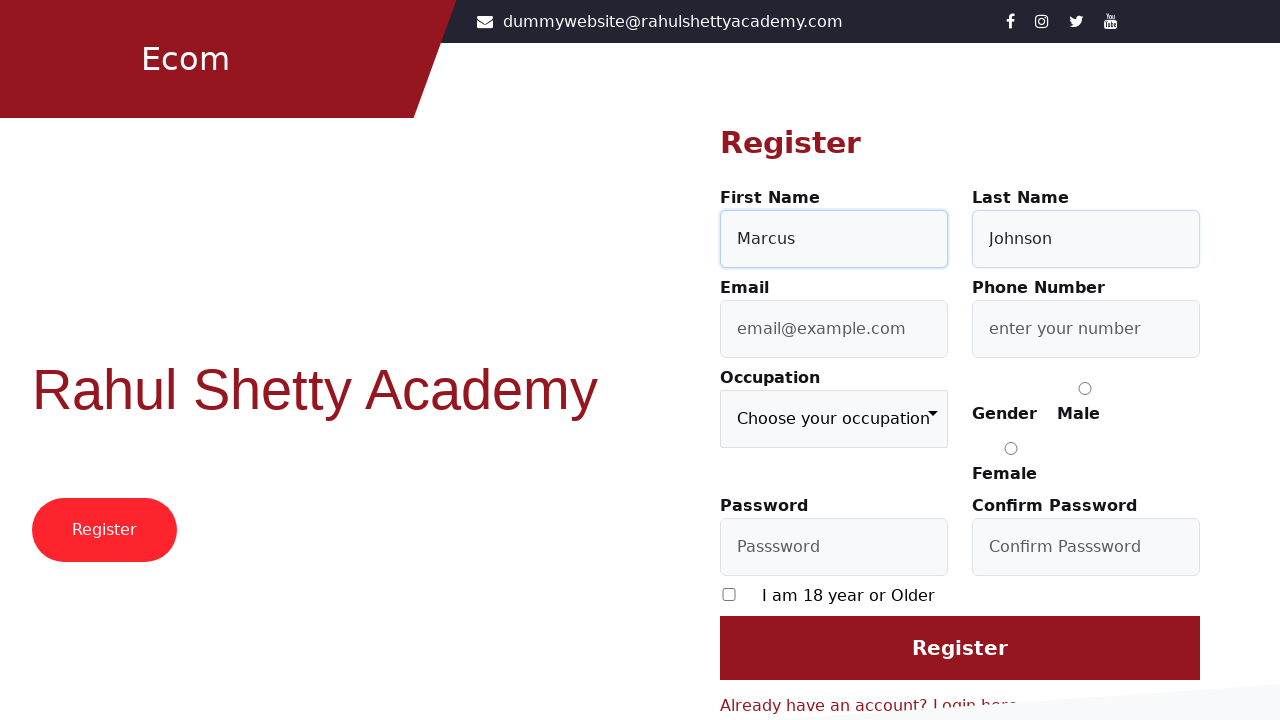

Filled email field with 'marcus.johnson847@example.com' on #userEmail
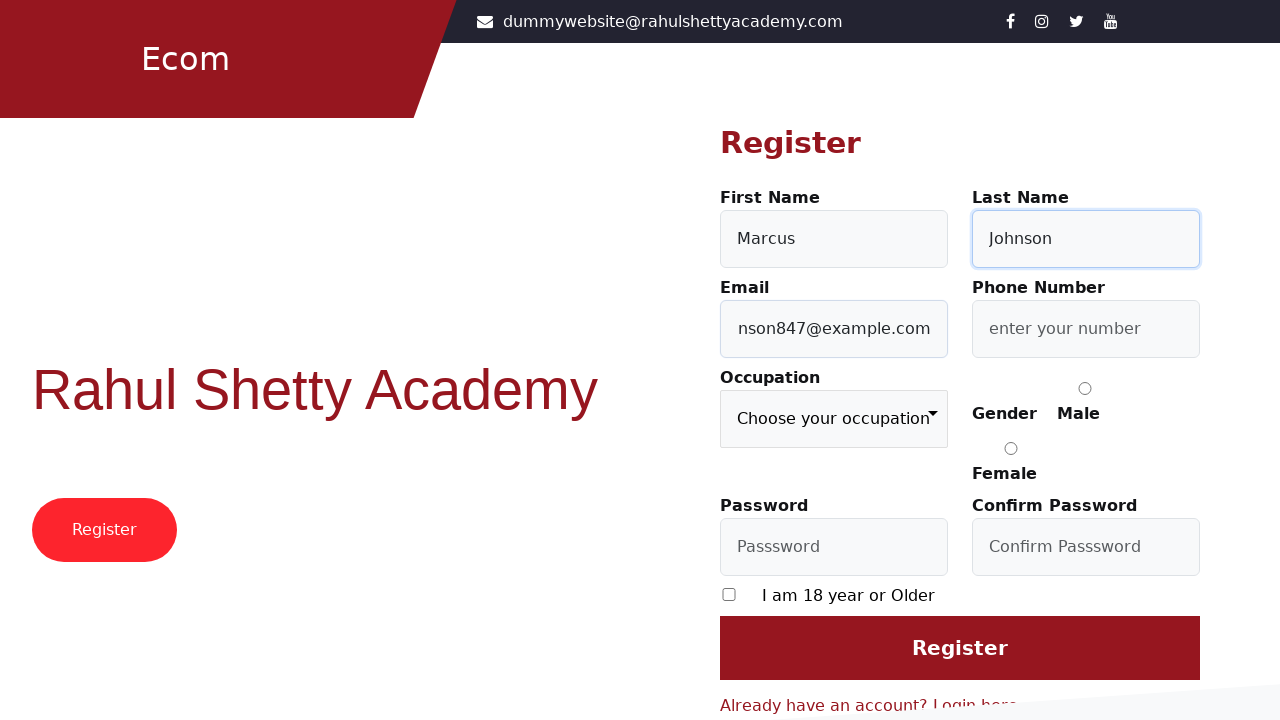

Filled mobile number field with '8845123967' on #userMobile
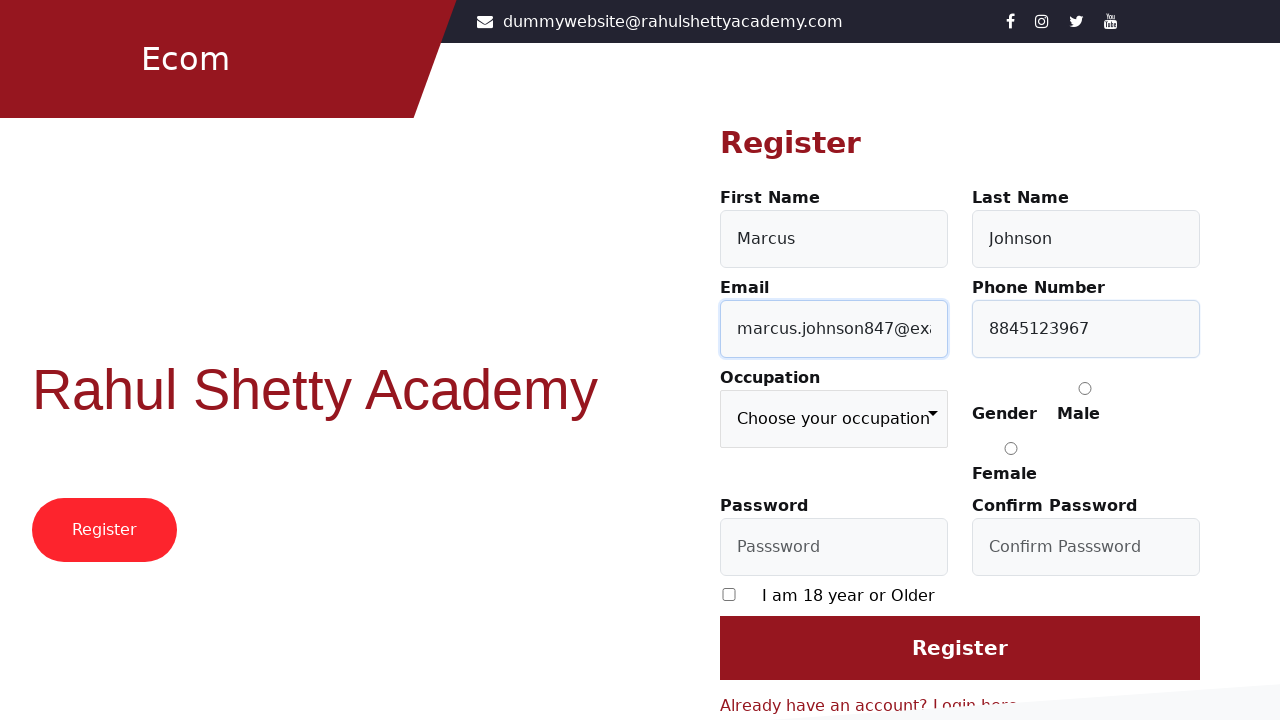

Selected 'Engineer' from occupation dropdown on [formcontrolname='occupation']
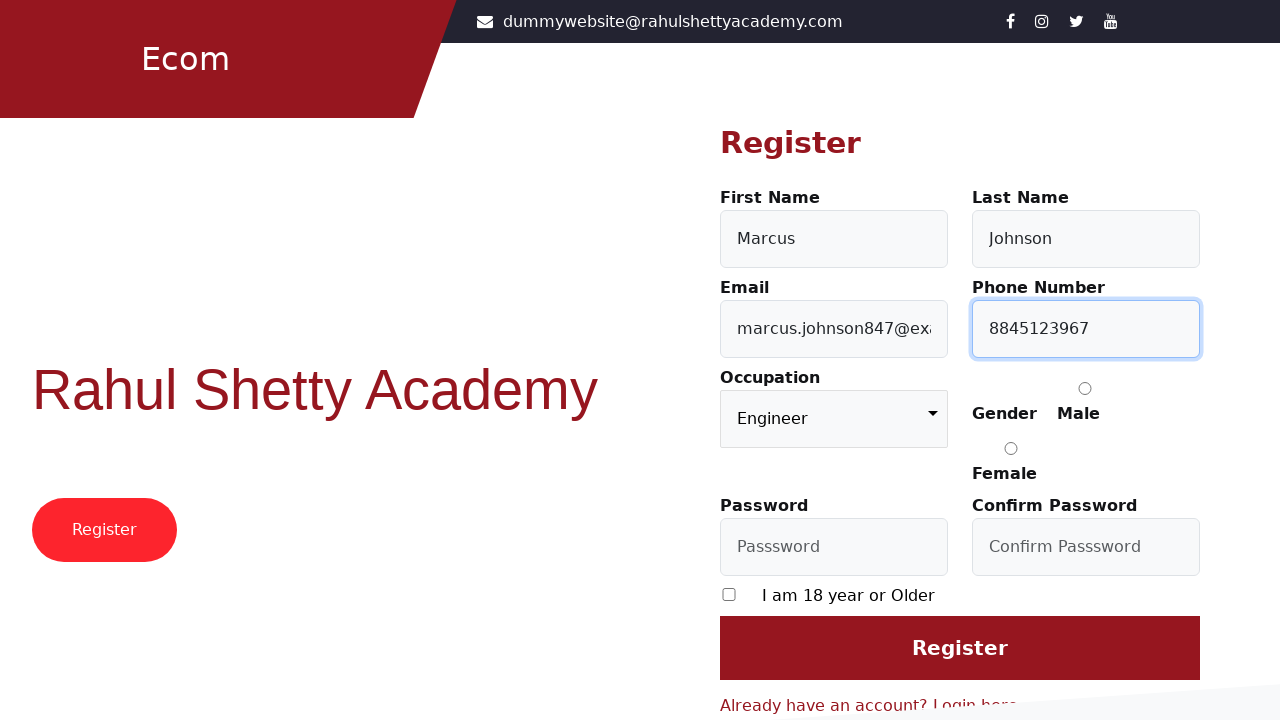

Selected 'Female' gender option at (1004, 473) on text='Female'
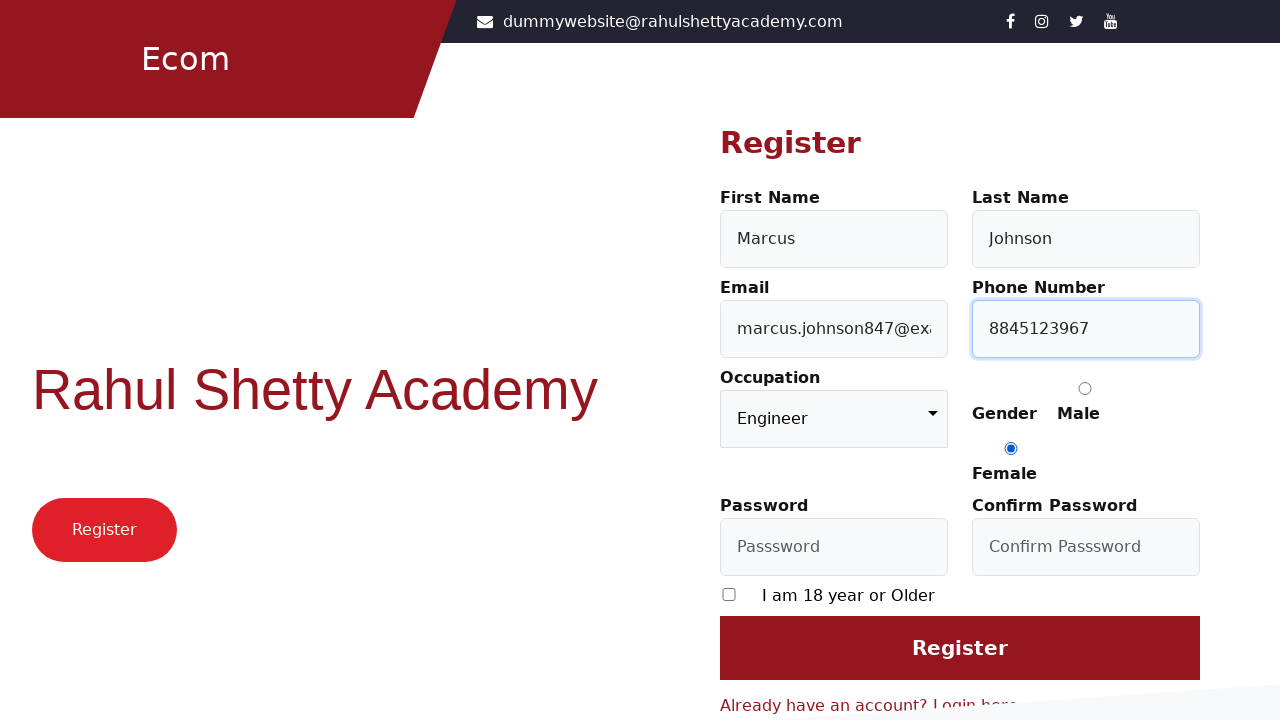

Filled password field on #userPassword
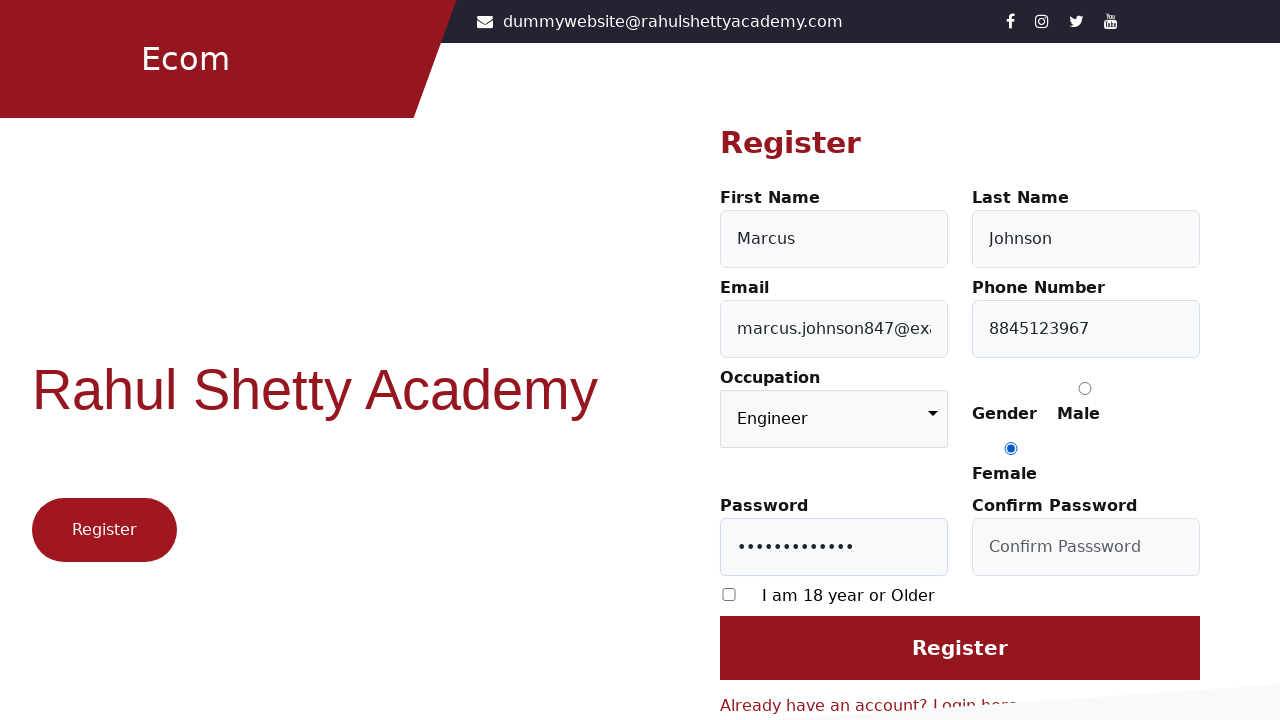

Filled confirm password field on #confirmPassword
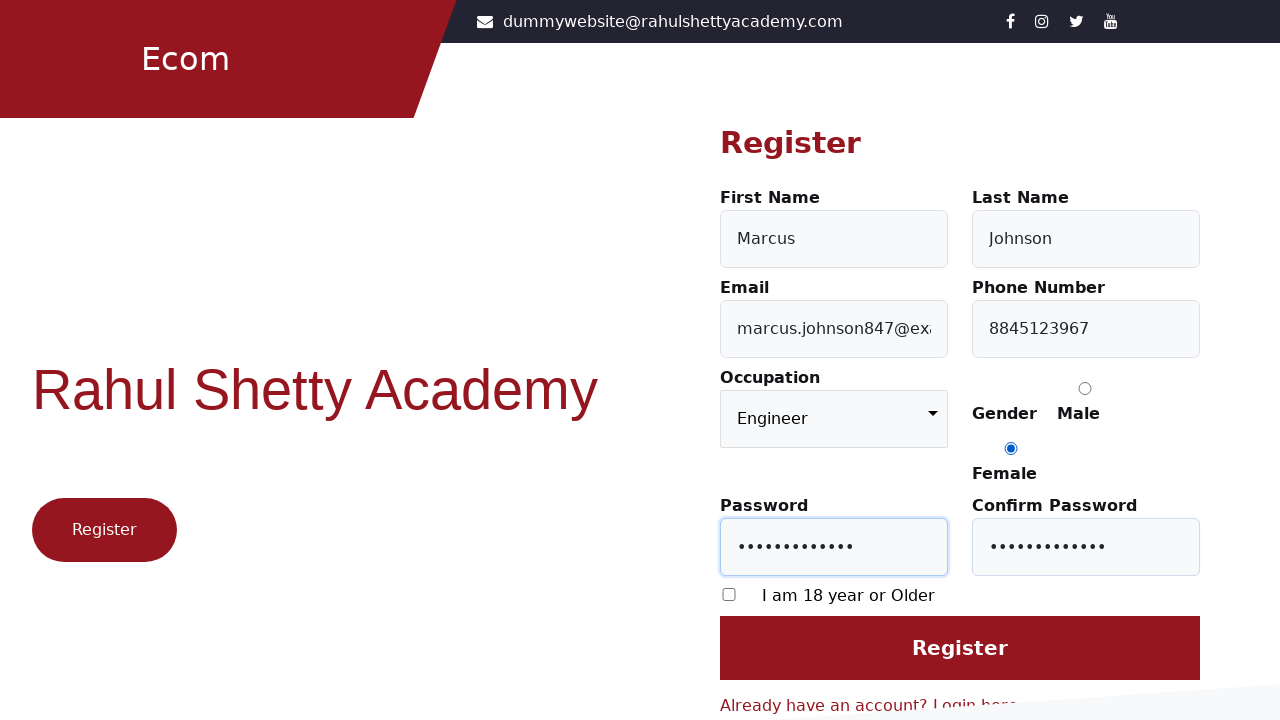

Checked terms and conditions checkbox at (729, 594) on [type='checkbox']
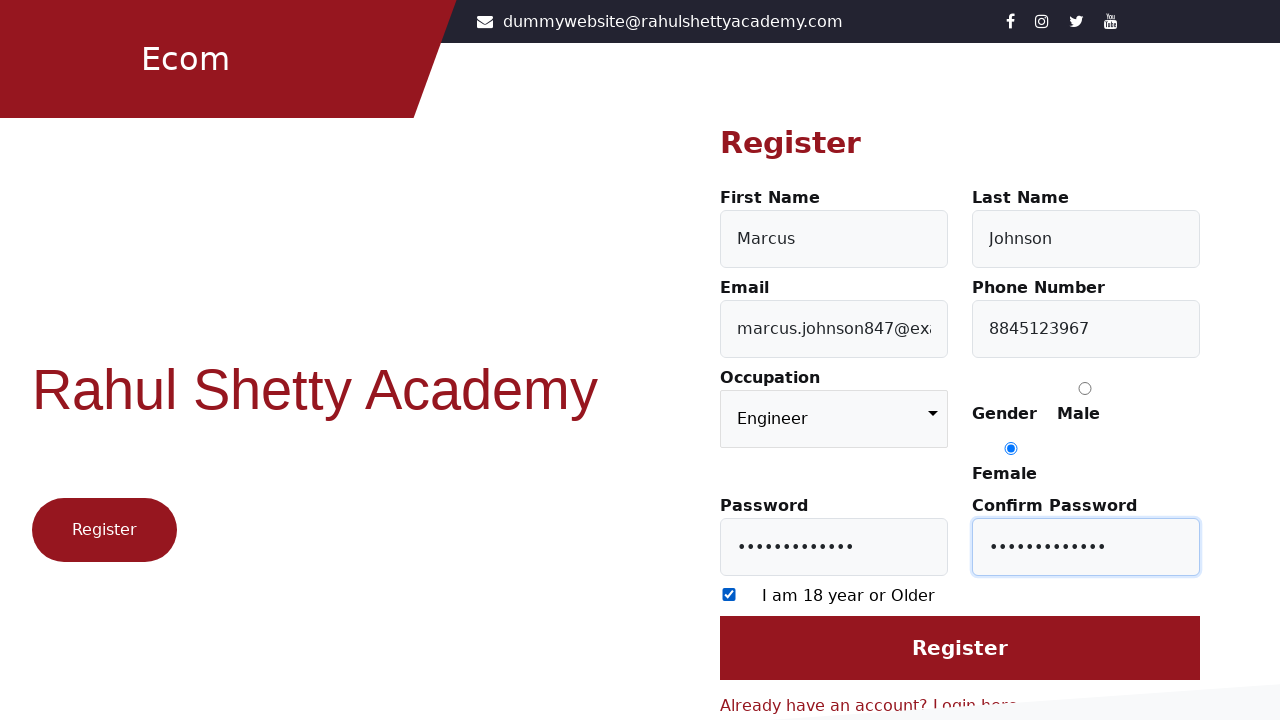

Clicked submit button to complete registration at (960, 648) on [type='submit']
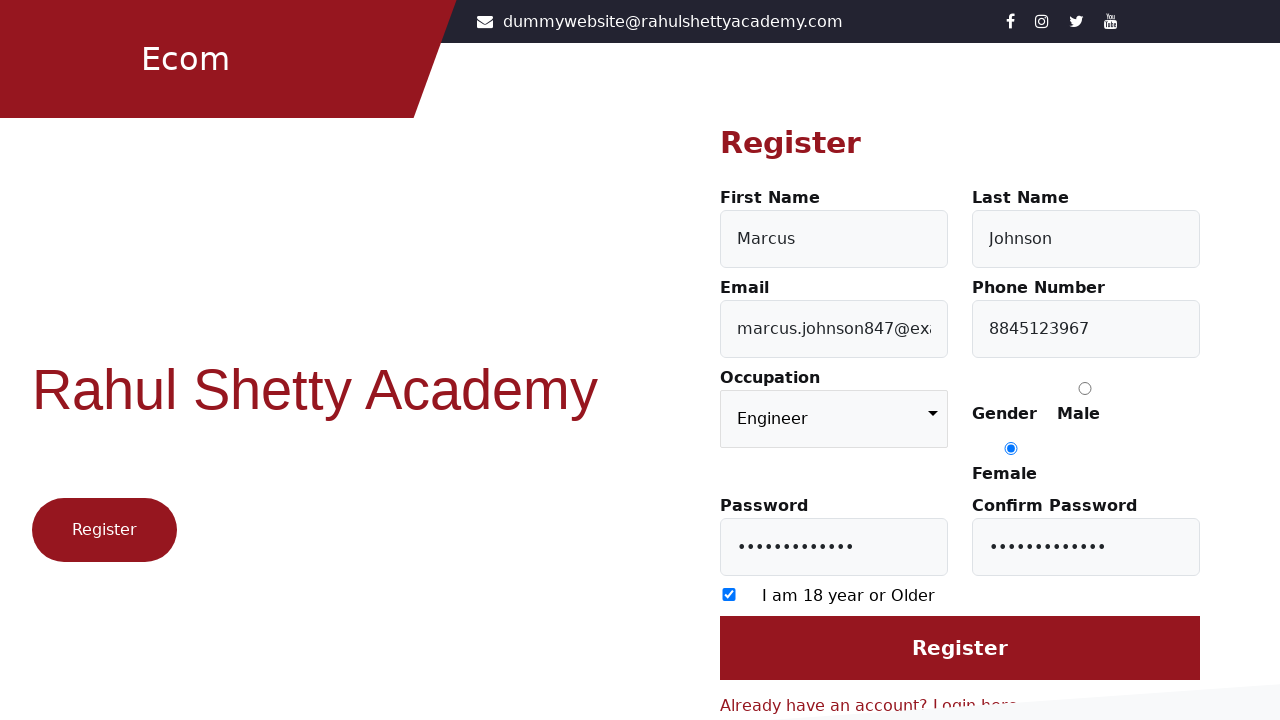

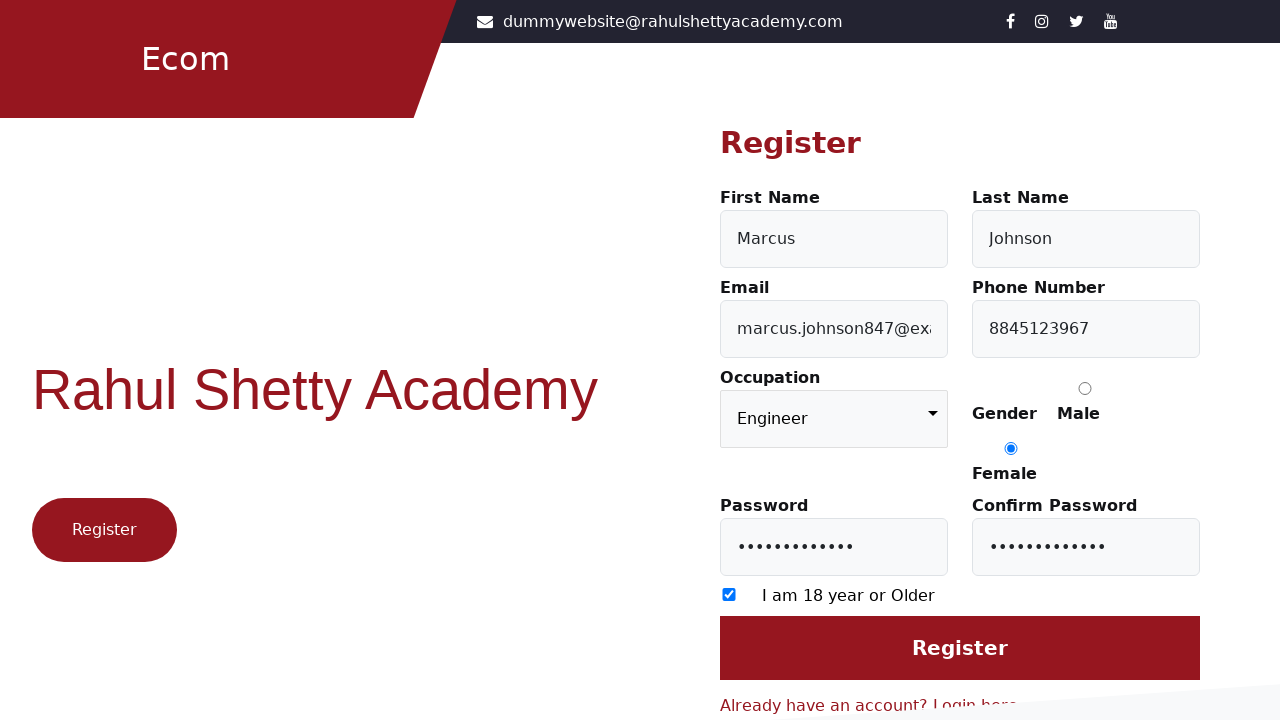